Tests JavaScript alert handling by triggering an alert, reading its text, and dismissing it

Starting URL: https://the-internet.herokuapp.com/javascript_alerts

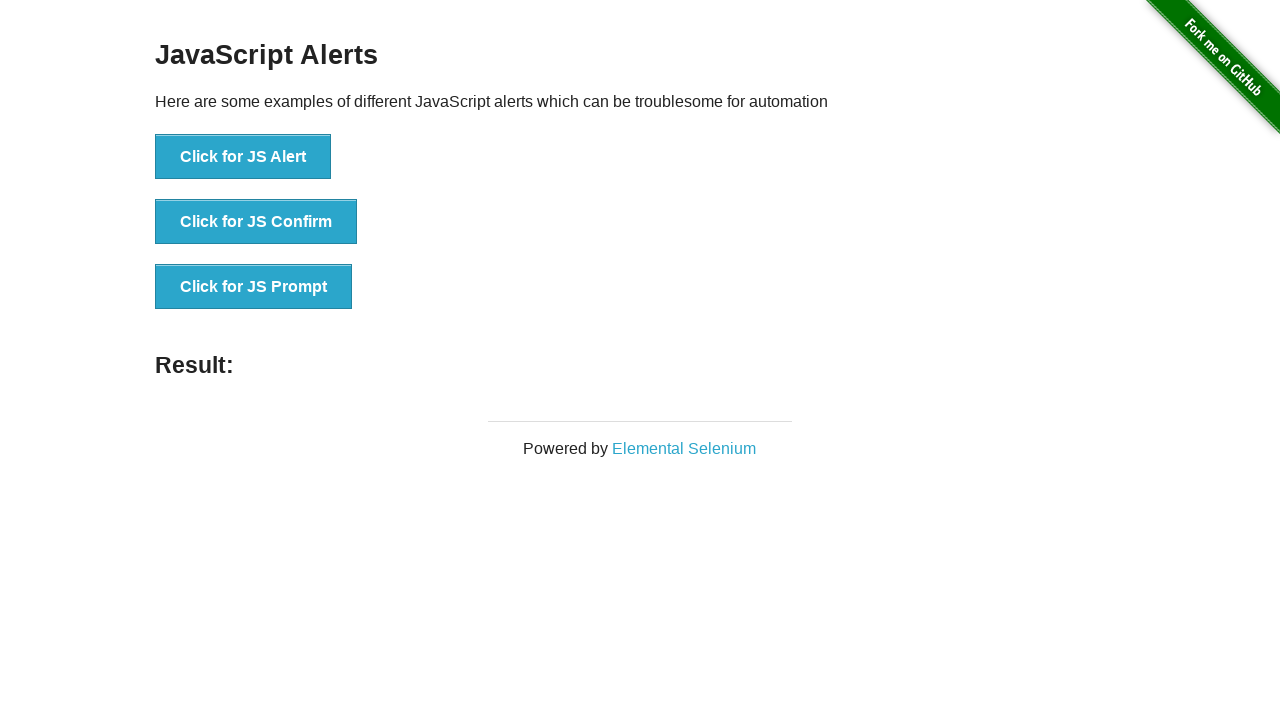

Clicked button to trigger JavaScript alert at (243, 157) on button[onclick='jsAlert()']
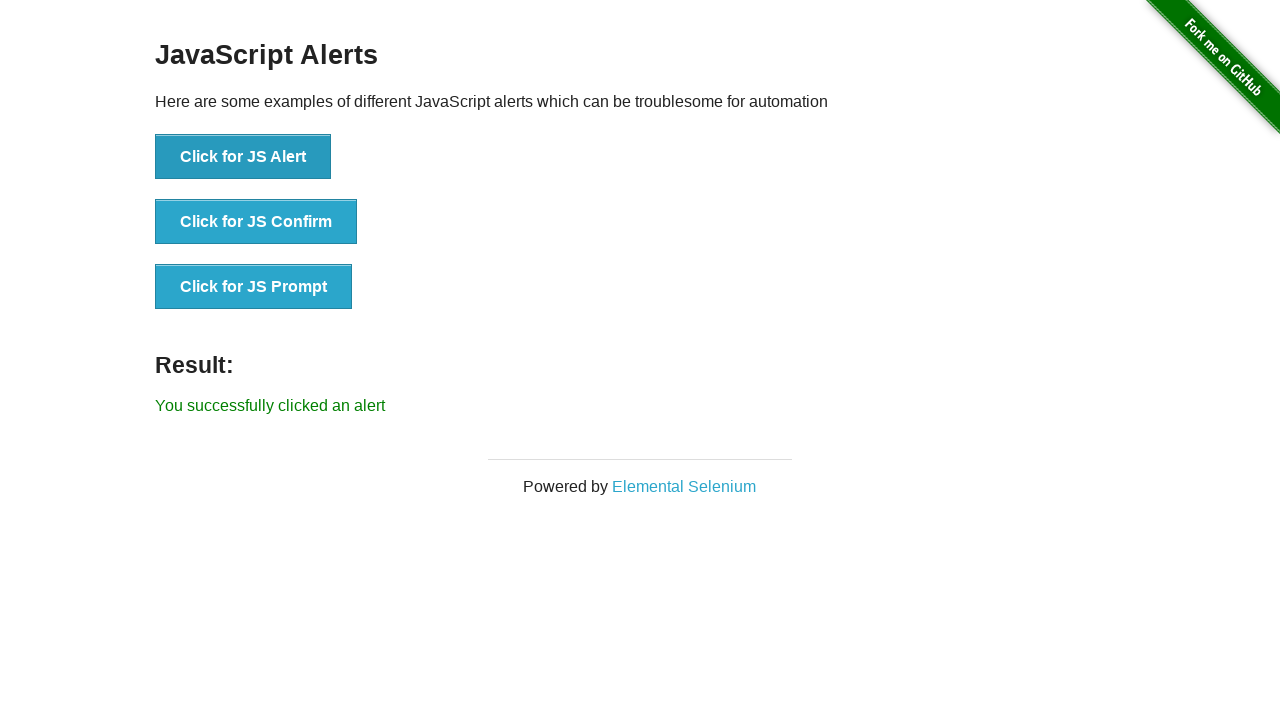

Set up dialog handler to dismiss alerts
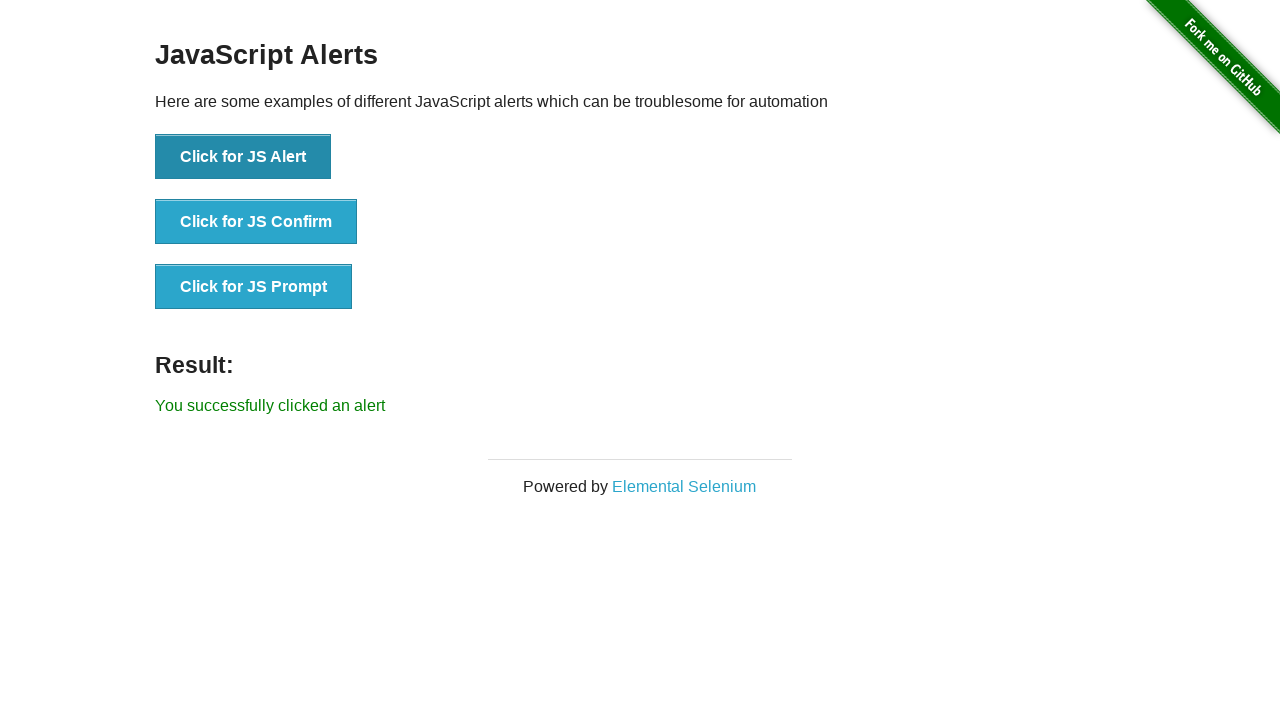

Result message element loaded
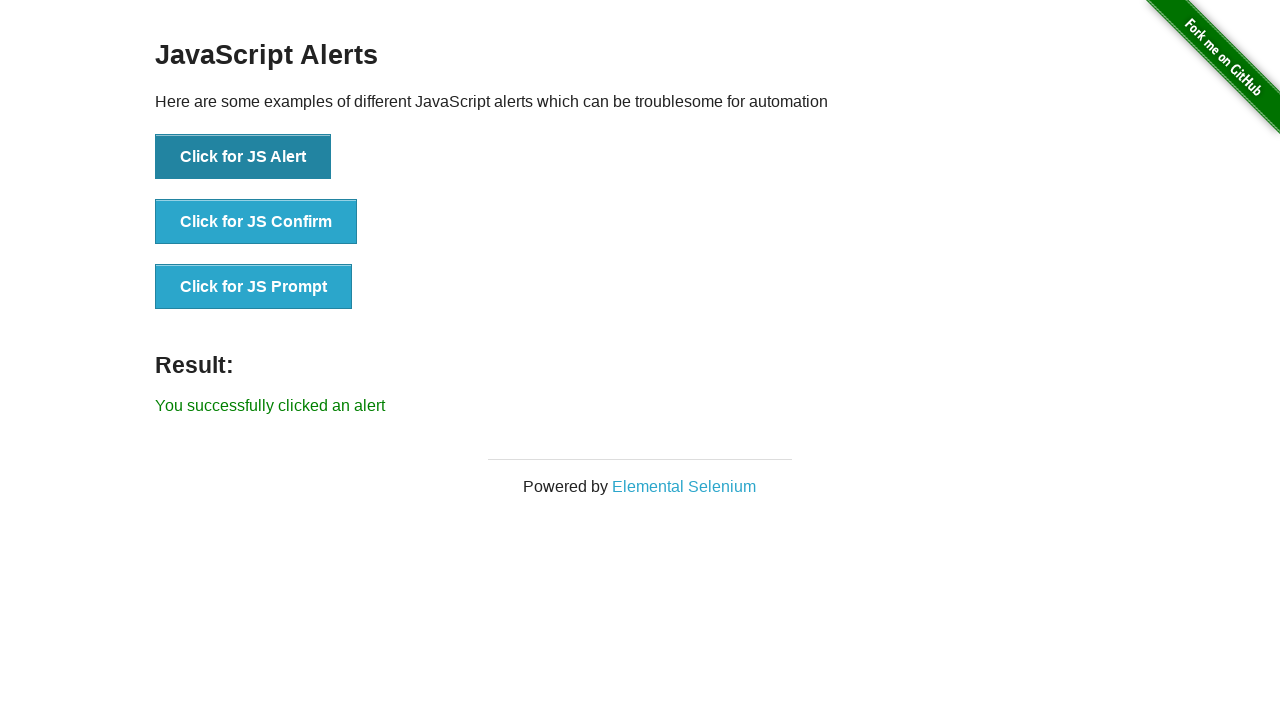

Retrieved result text from page
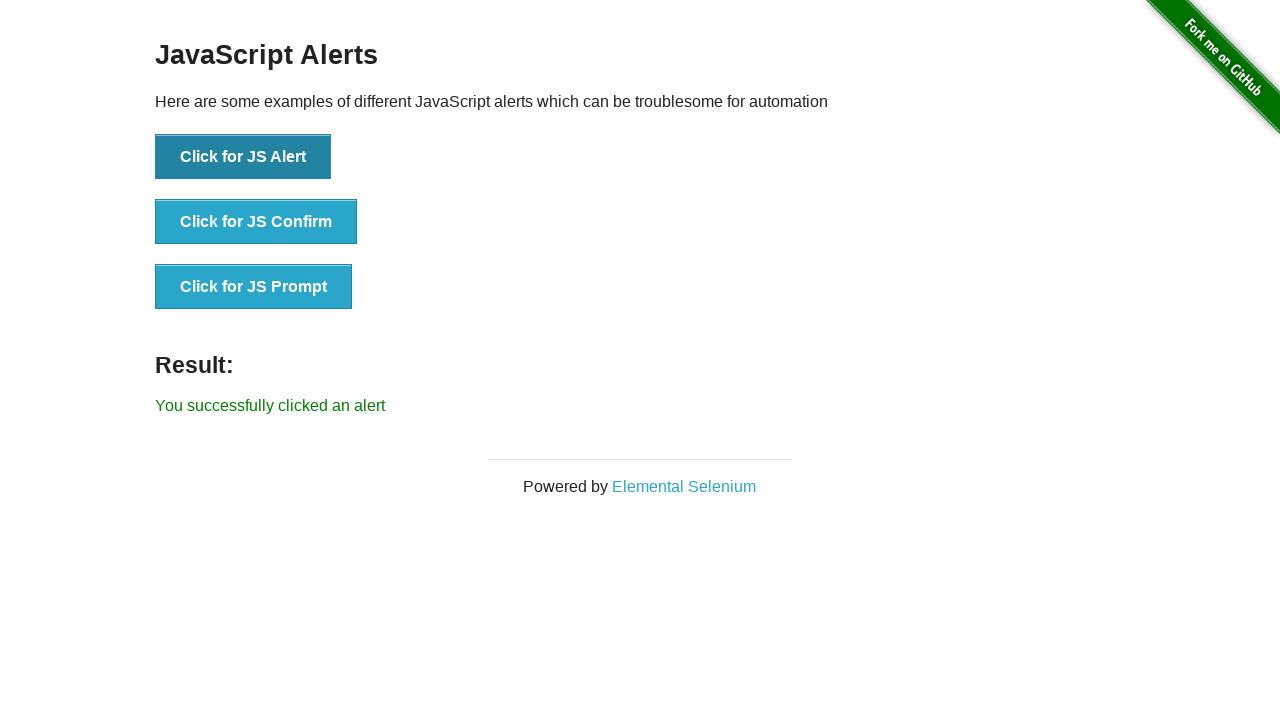

Verified result message displays 'You successfully clicked an alert'
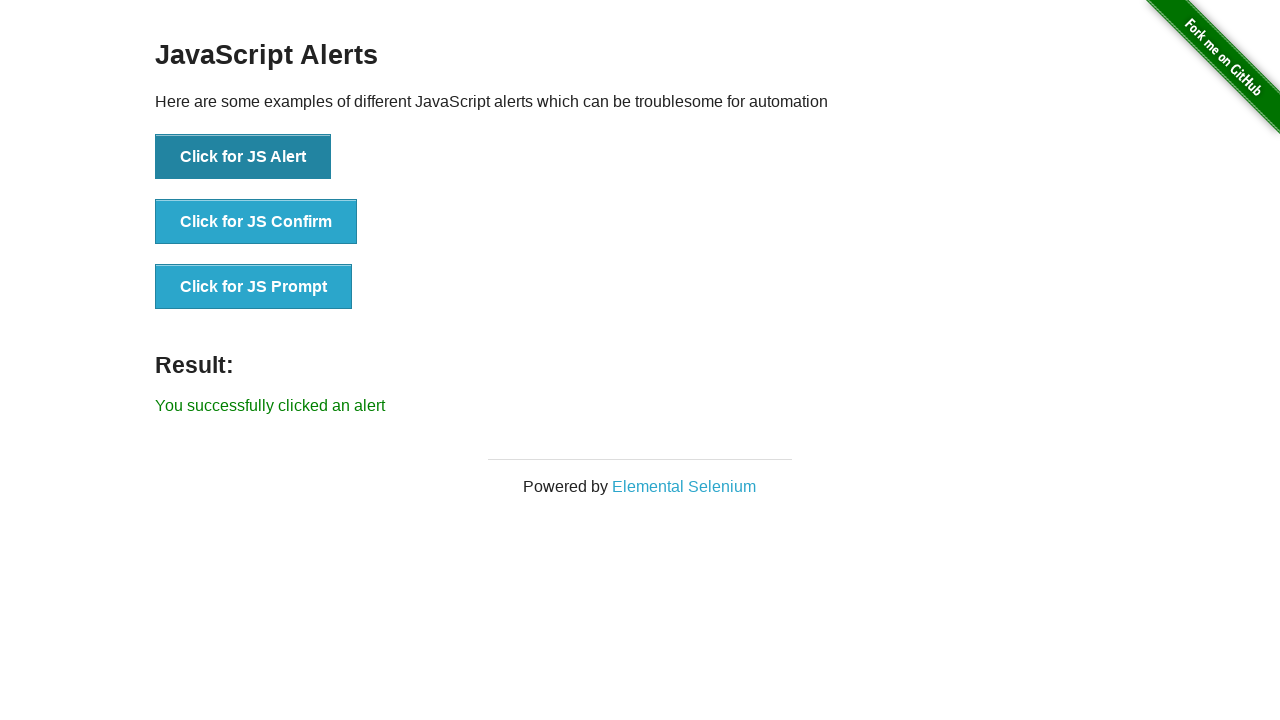

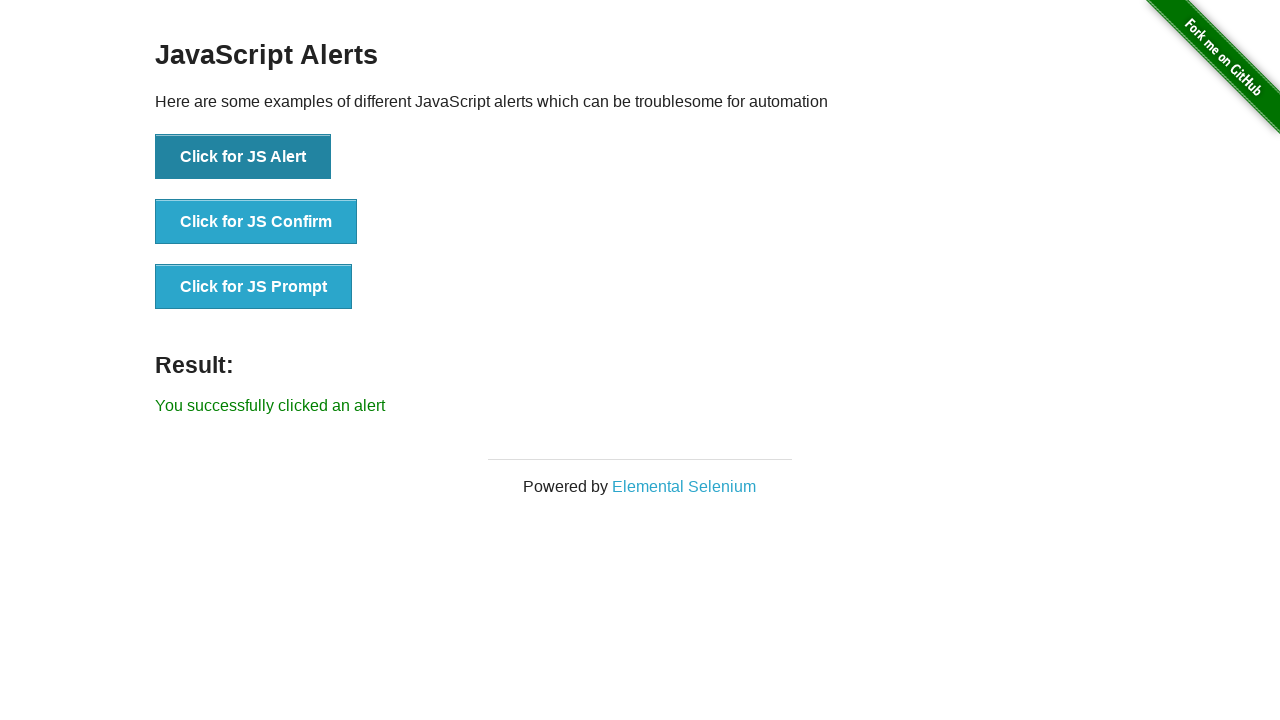